Tests calendar date selection with efficient navigation to select a specific date (June 12, 2026)

Starting URL: https://testautomationpractice.blogspot.com/

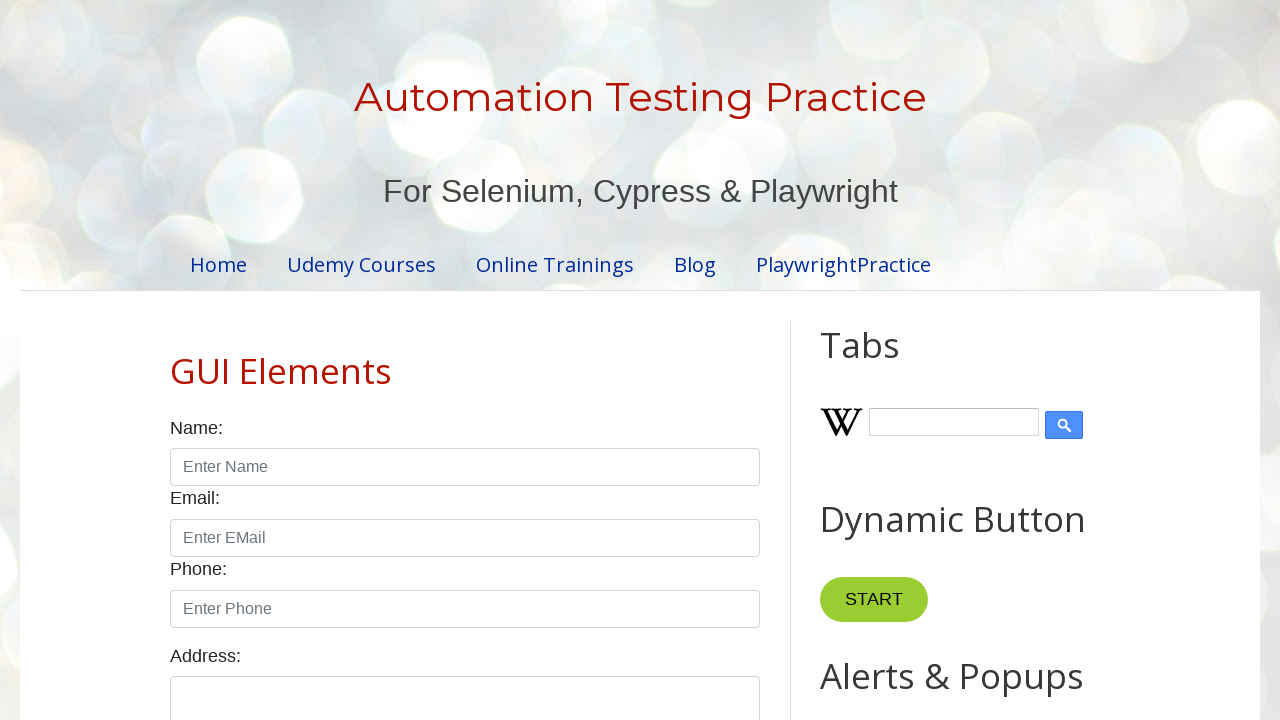

Clicked date picker to open calendar at (515, 360) on #datepicker
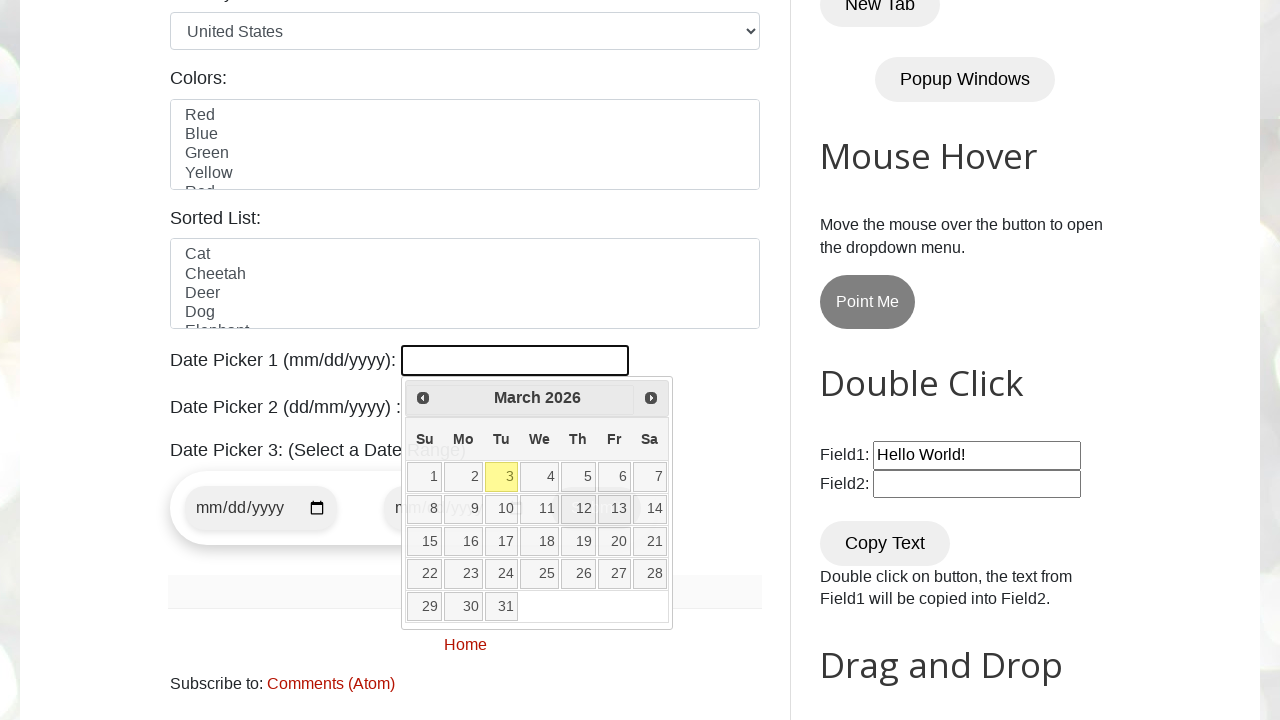

Retrieved current year: 2026
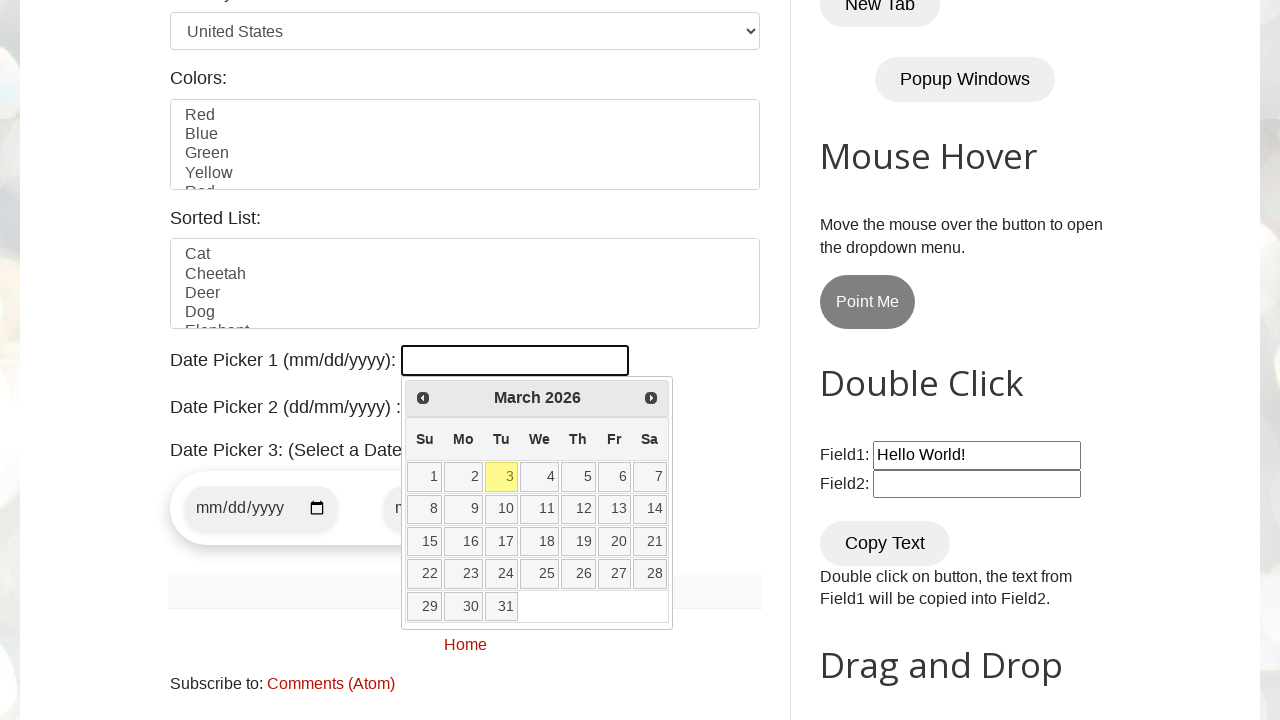

Retrieved current month: March
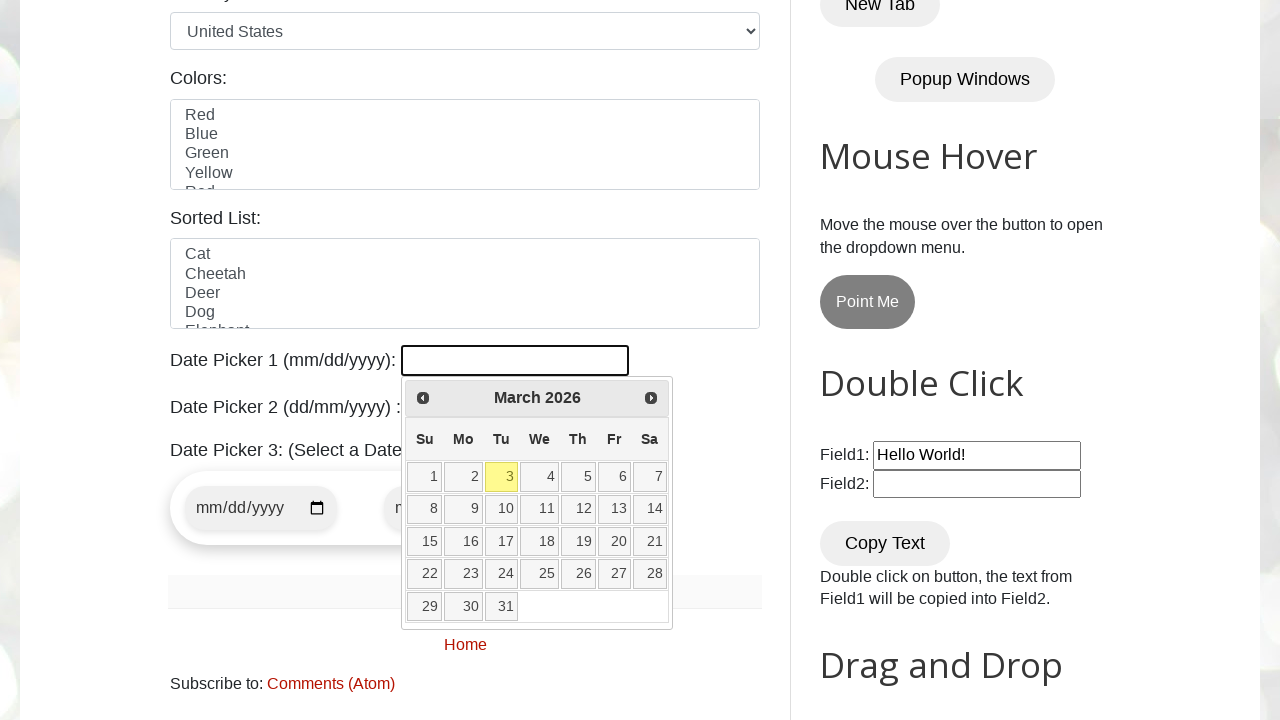

Clicked navigation arrow to move towards June at (651, 398) on .ui-icon.ui-icon-circle-triangle-e
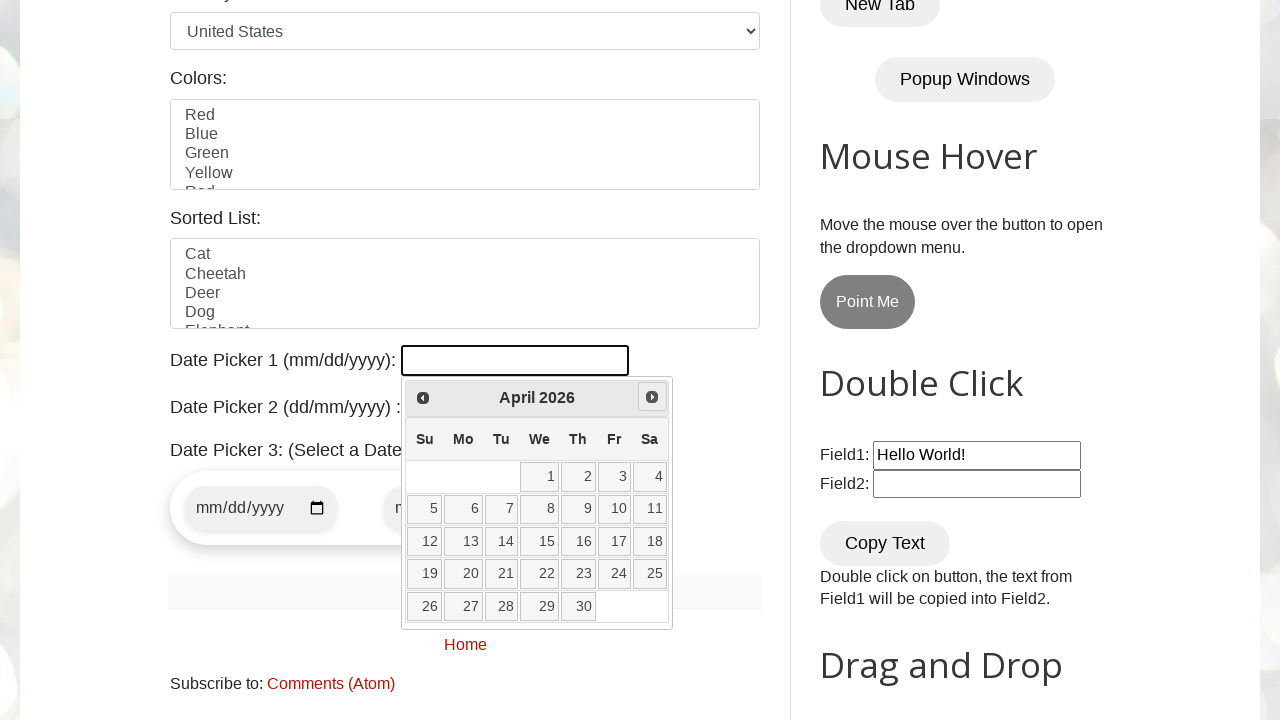

Retrieved current month: April
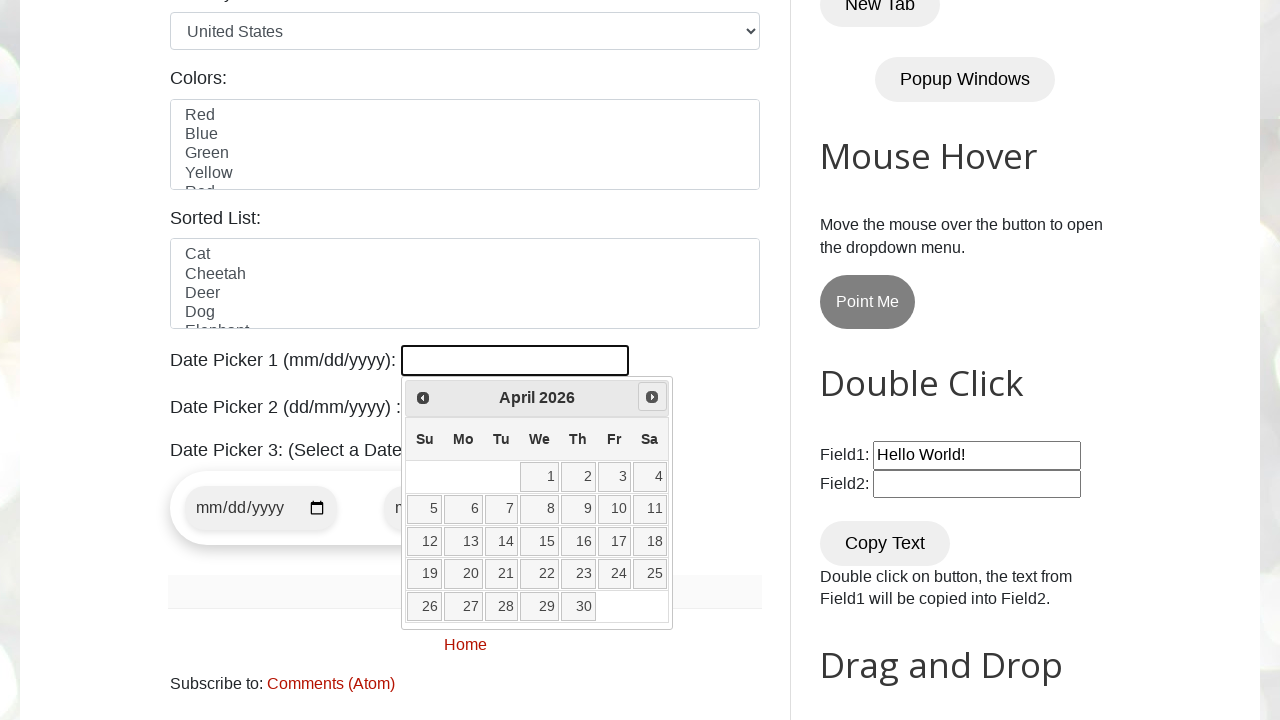

Clicked navigation arrow to move towards June at (652, 397) on .ui-icon.ui-icon-circle-triangle-e
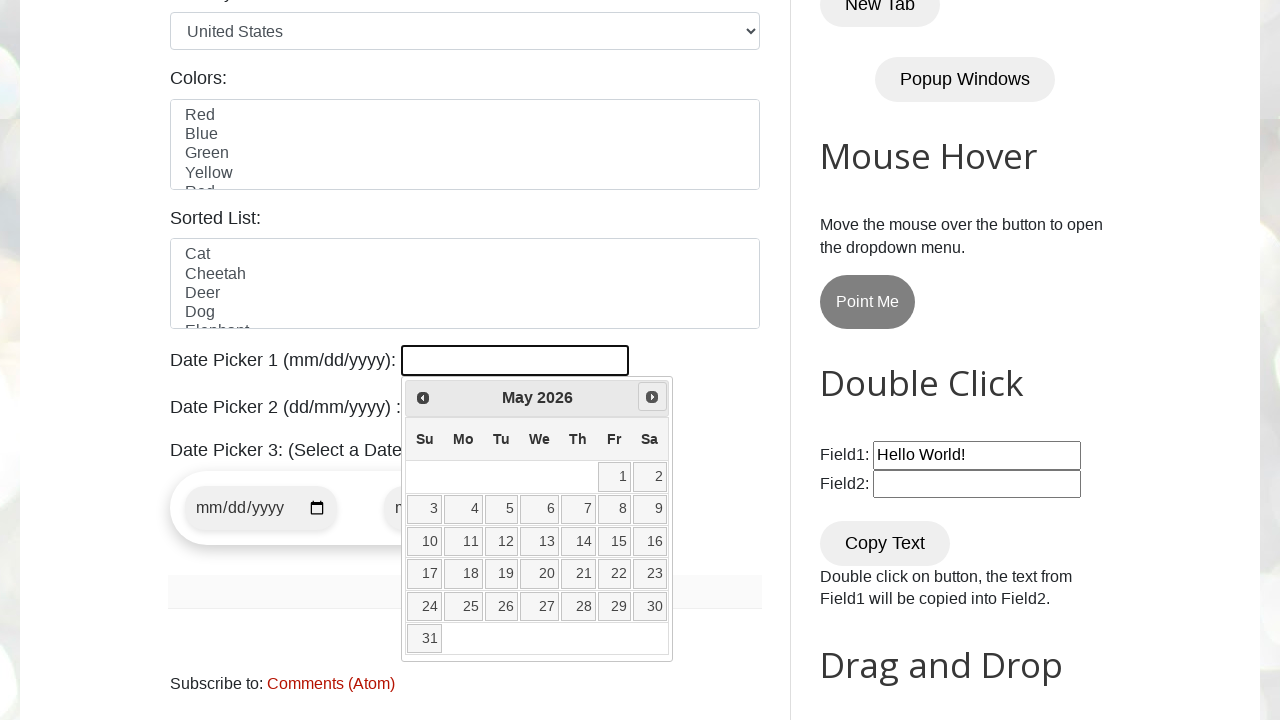

Retrieved current month: May
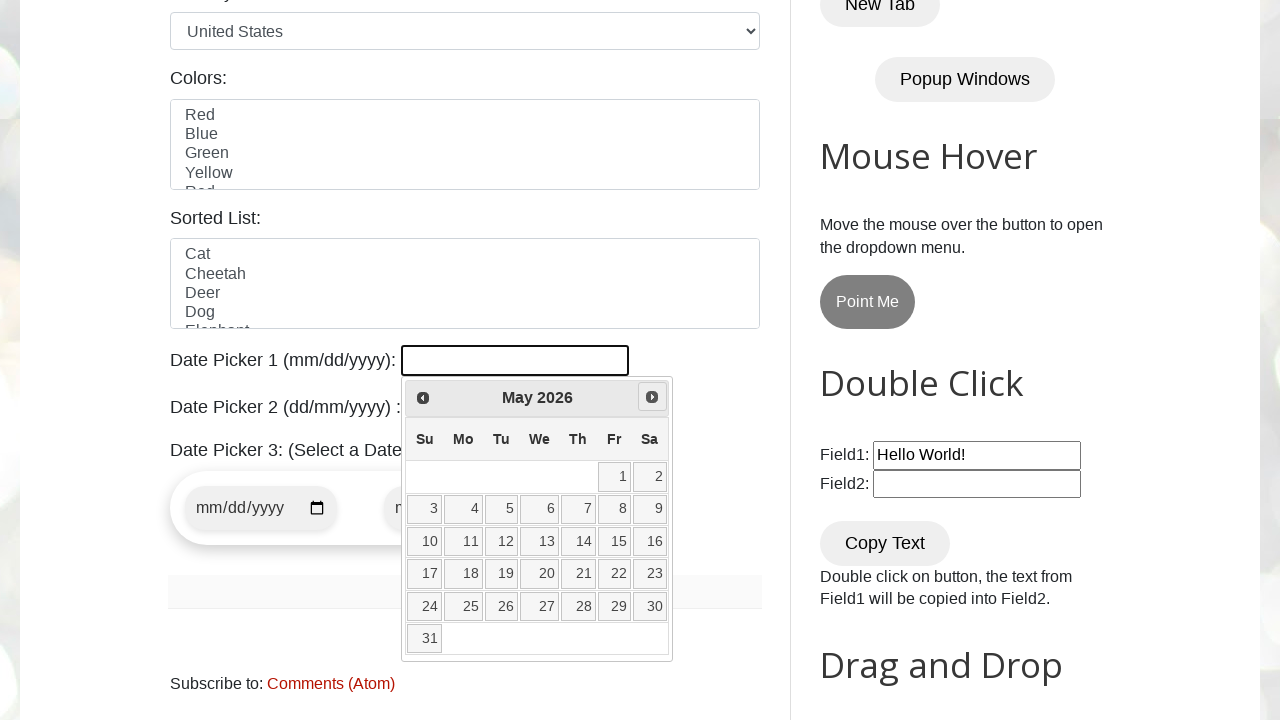

Clicked navigation arrow to move towards June at (652, 397) on .ui-icon.ui-icon-circle-triangle-e
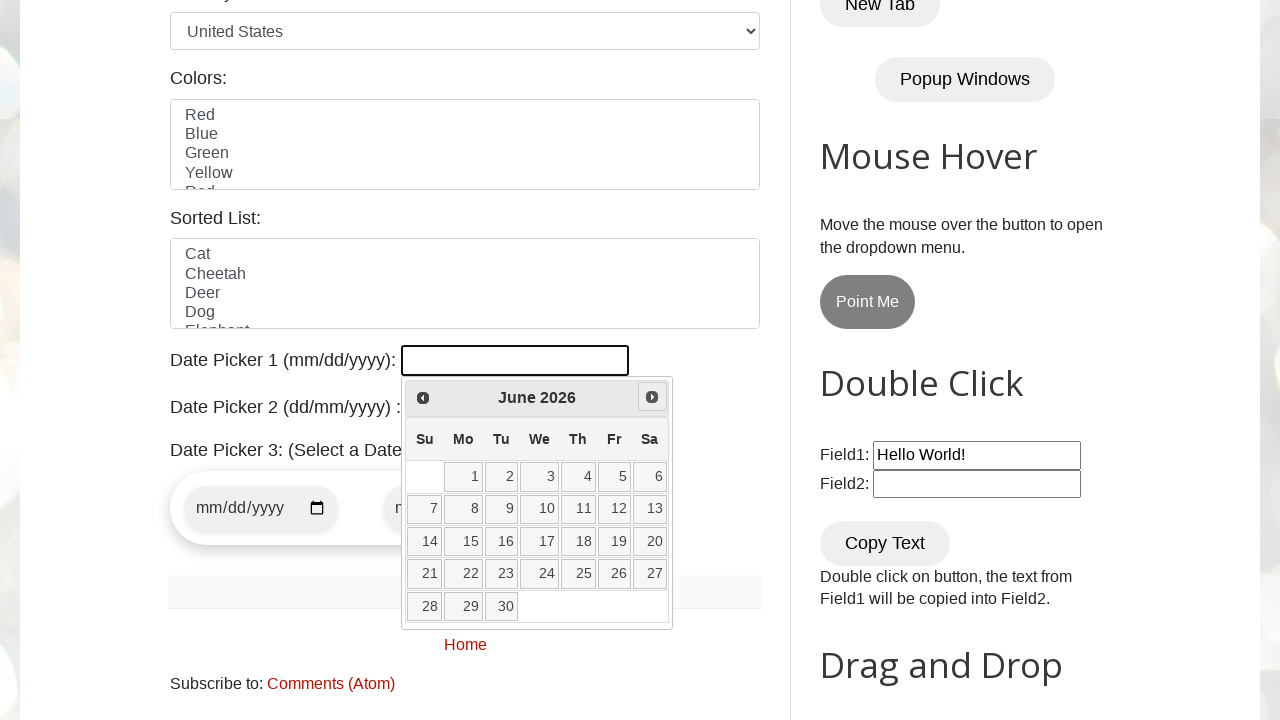

Retrieved current month: June
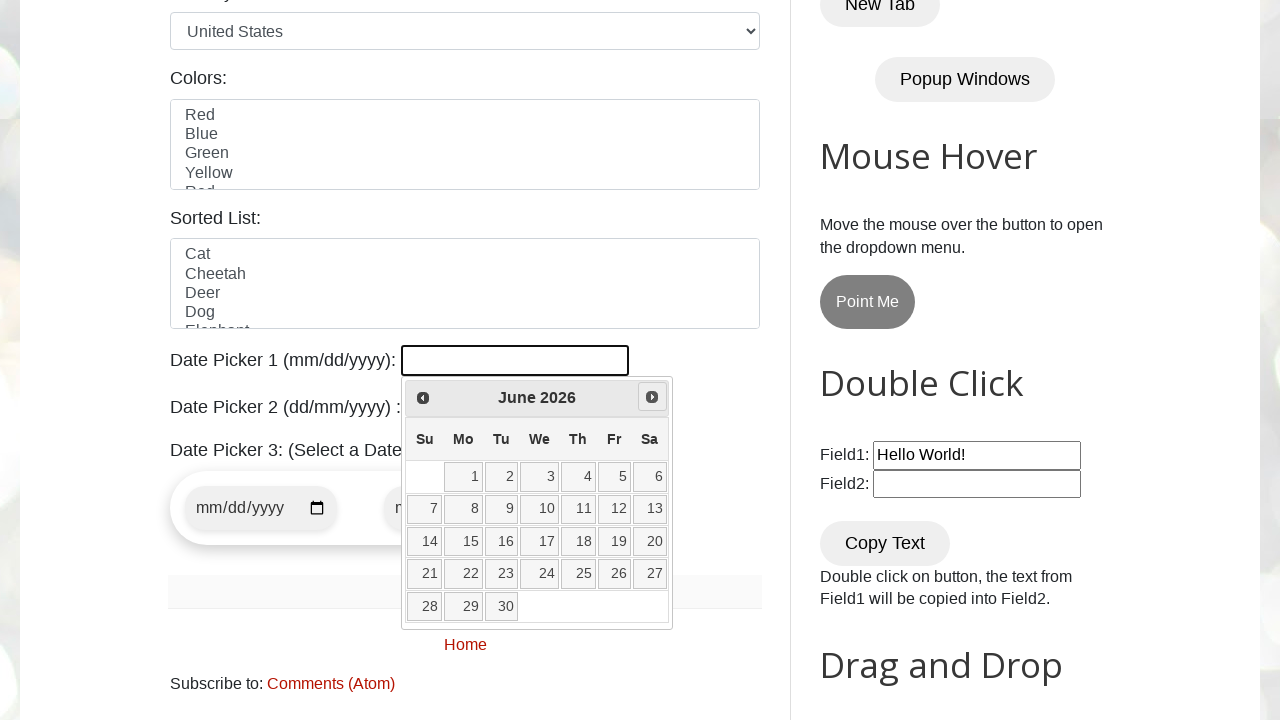

Selected date 12 from calendar (June 12, 2026) at (614, 509) on xpath=//a[@data-date='12']
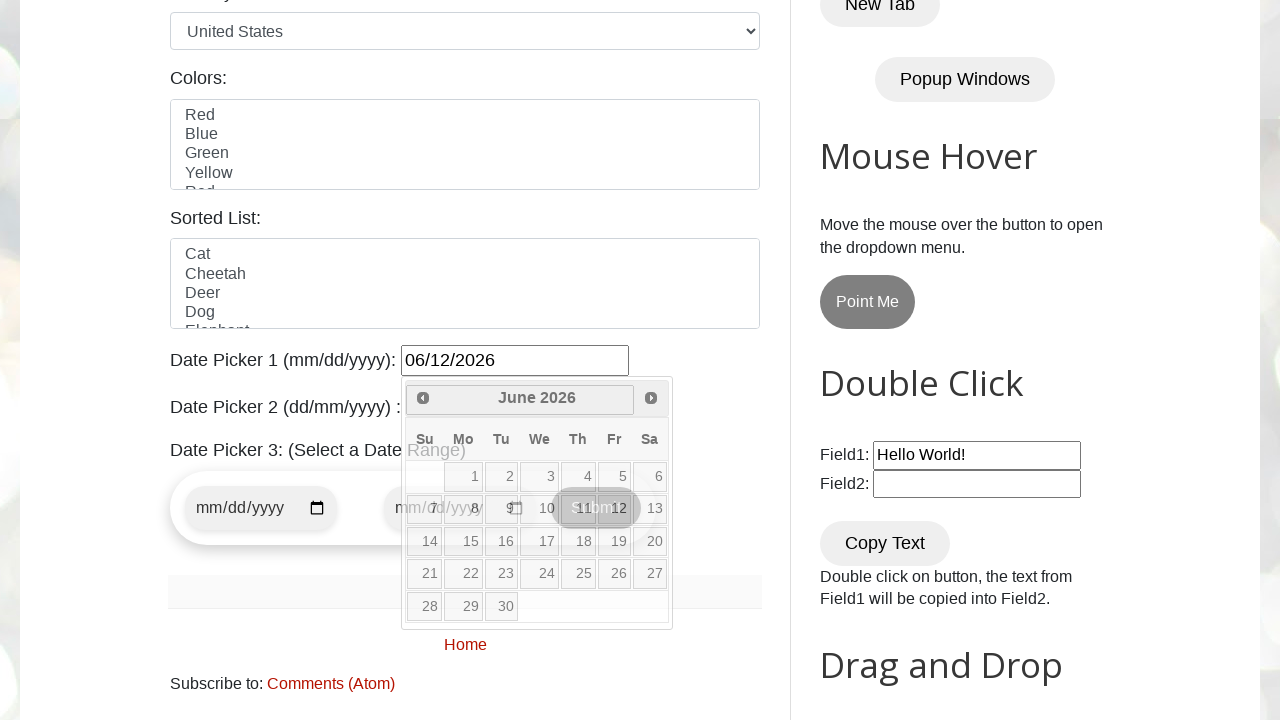

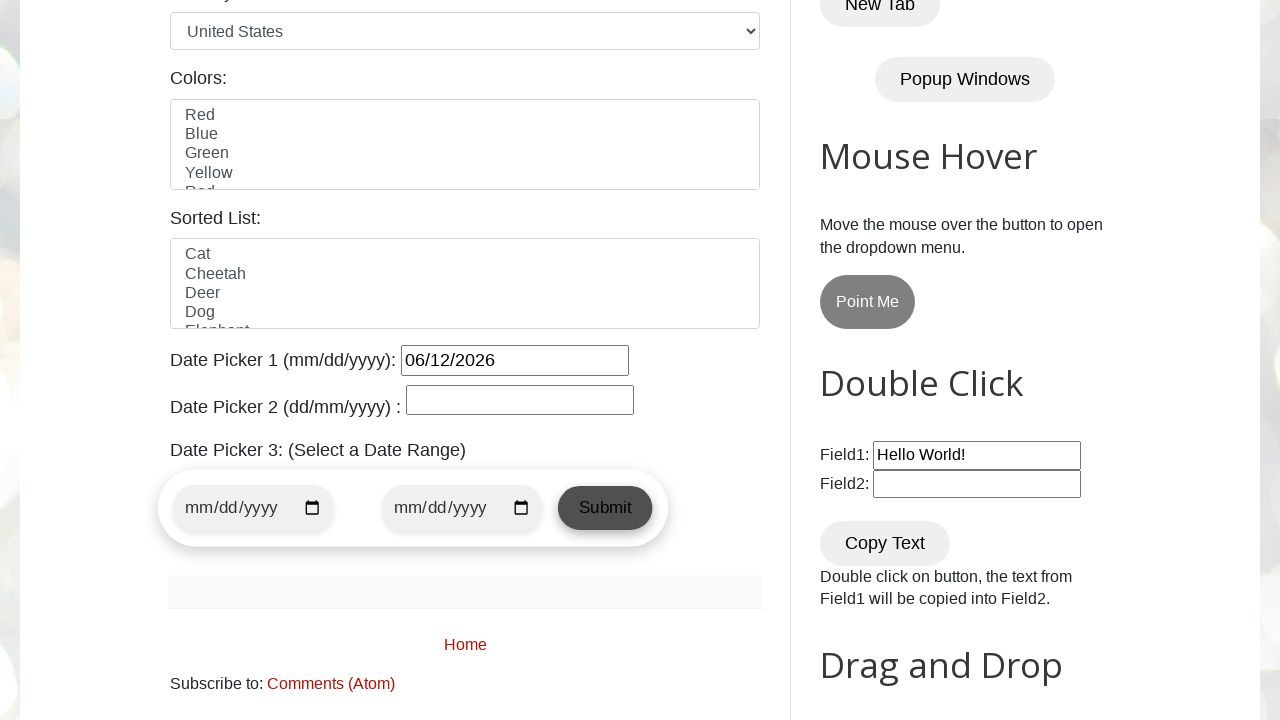